Tests alert dialog interaction by filling a name field, triggering an alert, and accepting it

Starting URL: https://www.letskodeit.com/practice

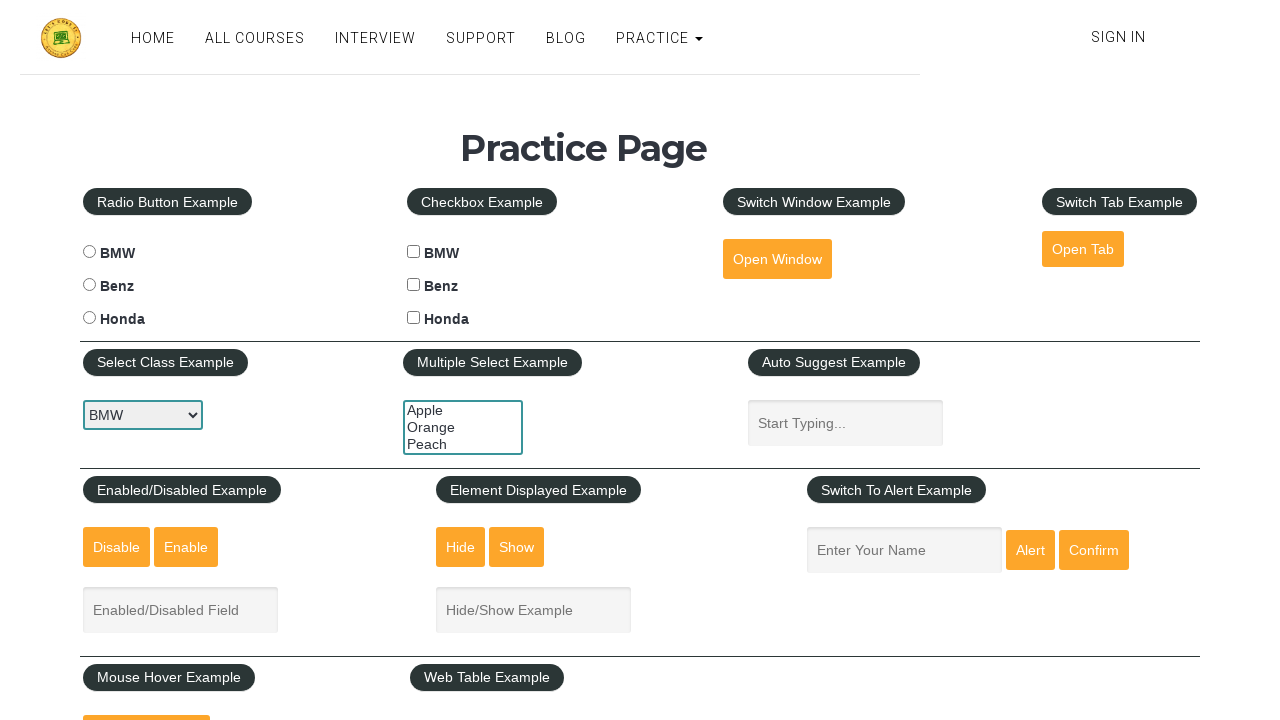

Filled name field with 'Alert' on #name
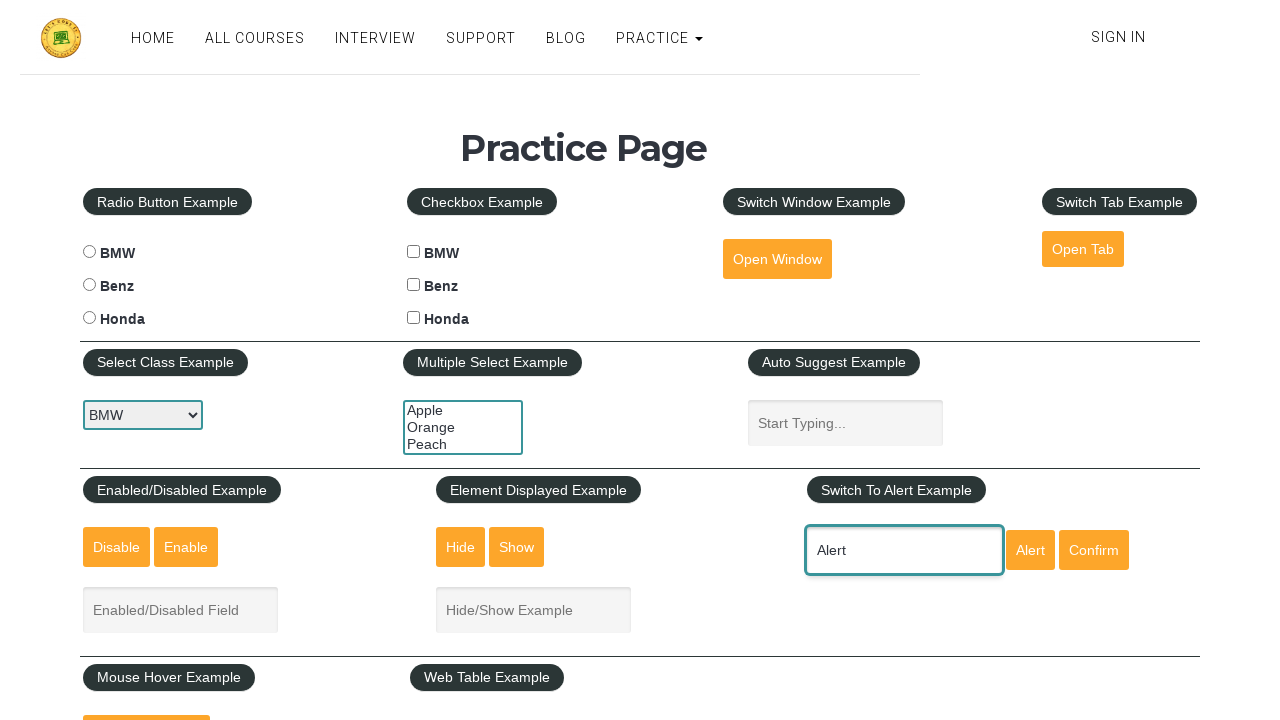

Clicked alert button to trigger alert dialog at (1030, 550) on #alertbtn
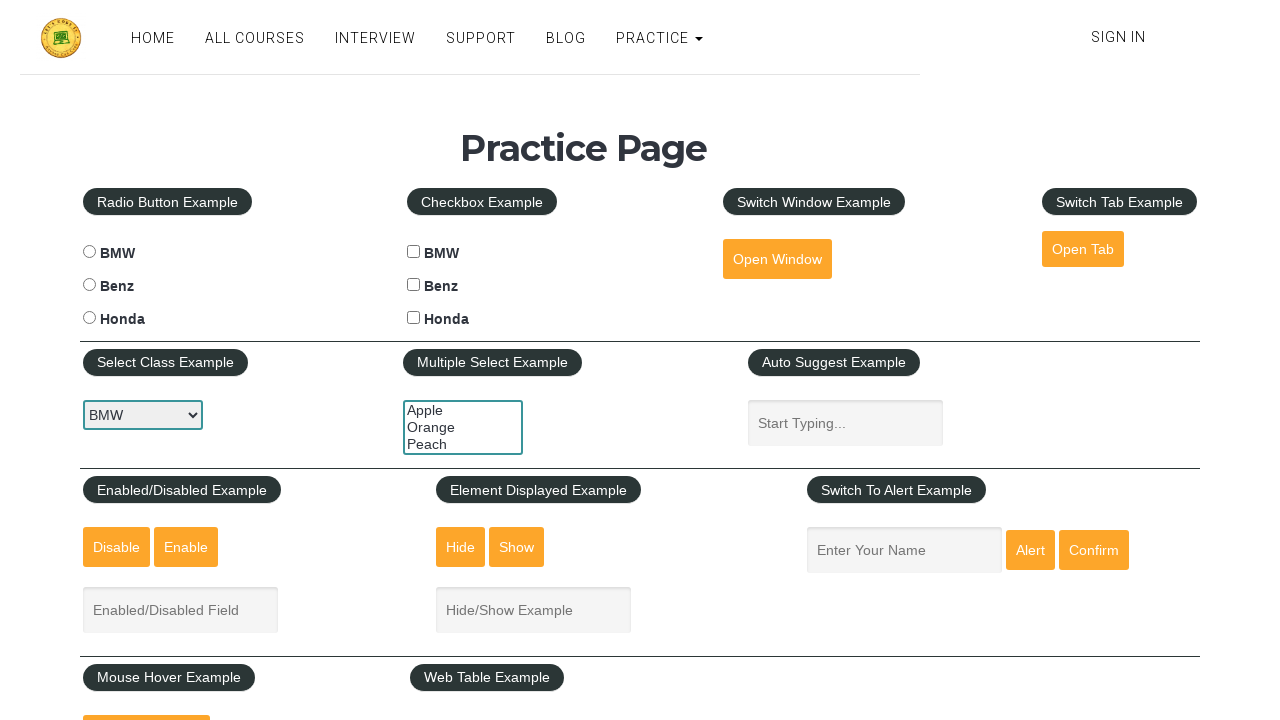

Set up dialog handler and accepted the alert
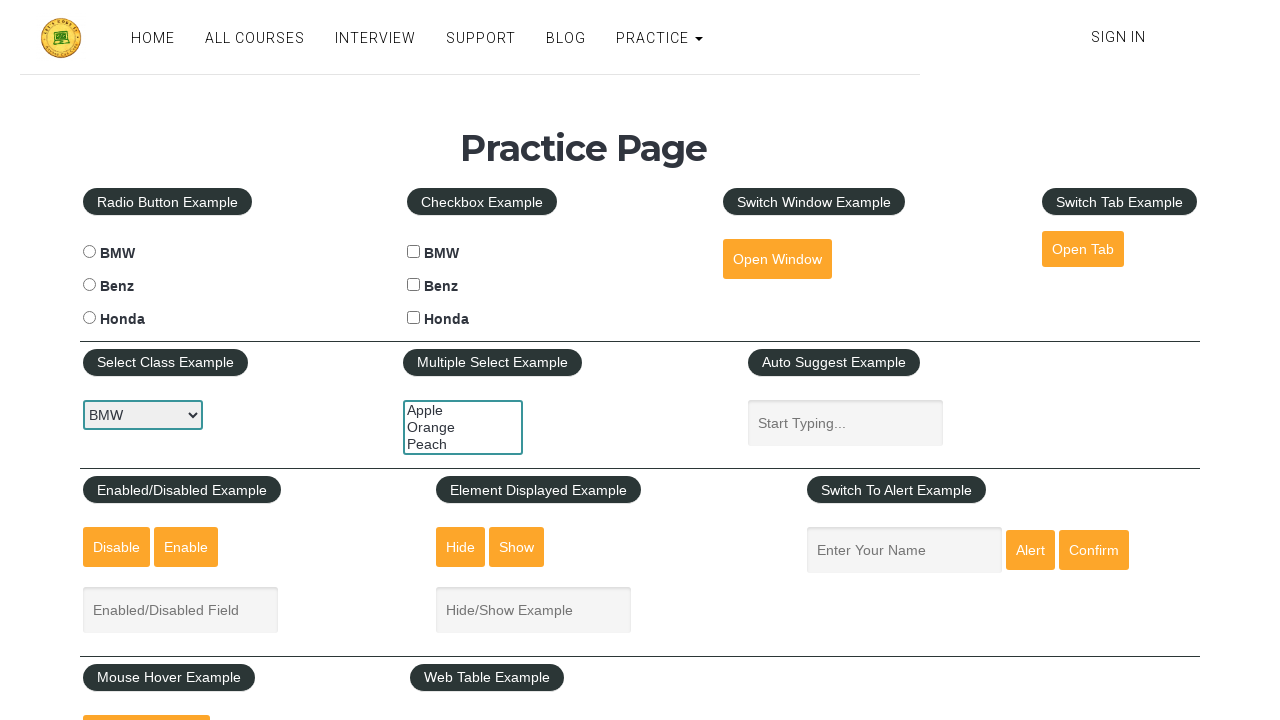

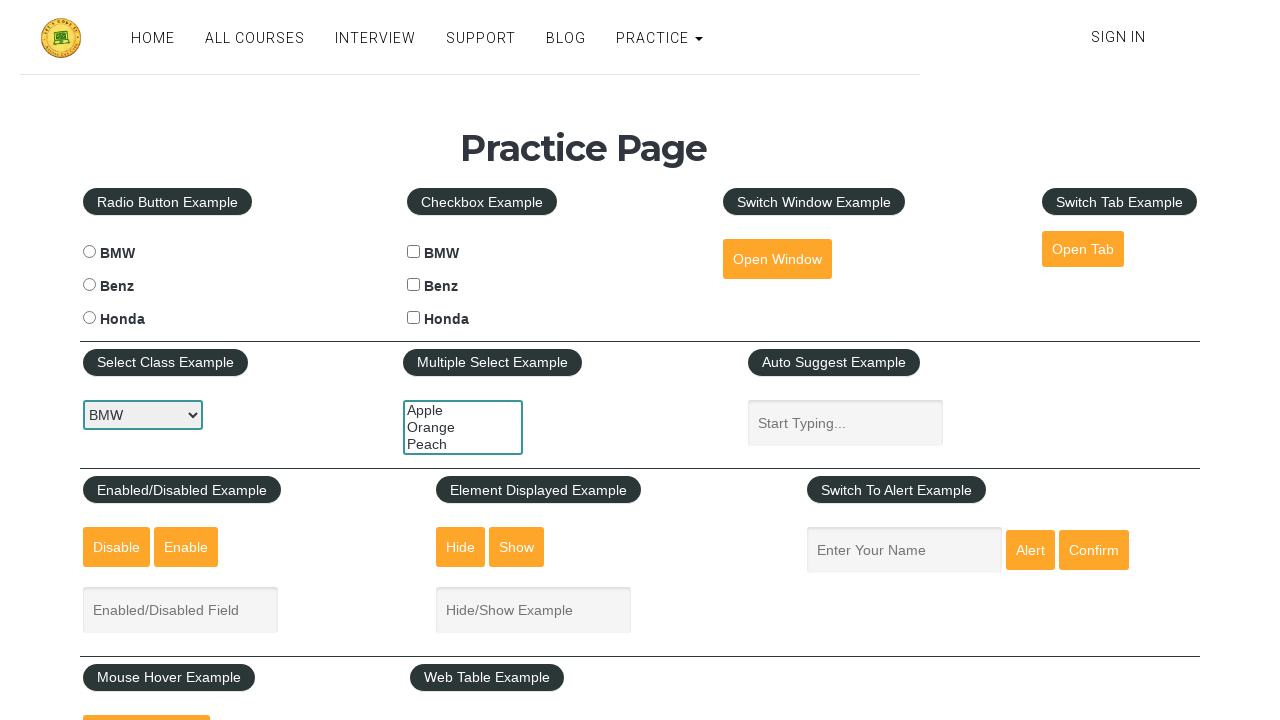